Tests interaction with HTML tables on an automation practice page by verifying table structure (columns and rows) and extracting text from specific table cells.

Starting URL: https://rahulshettyacademy.com/AutomationPractice/

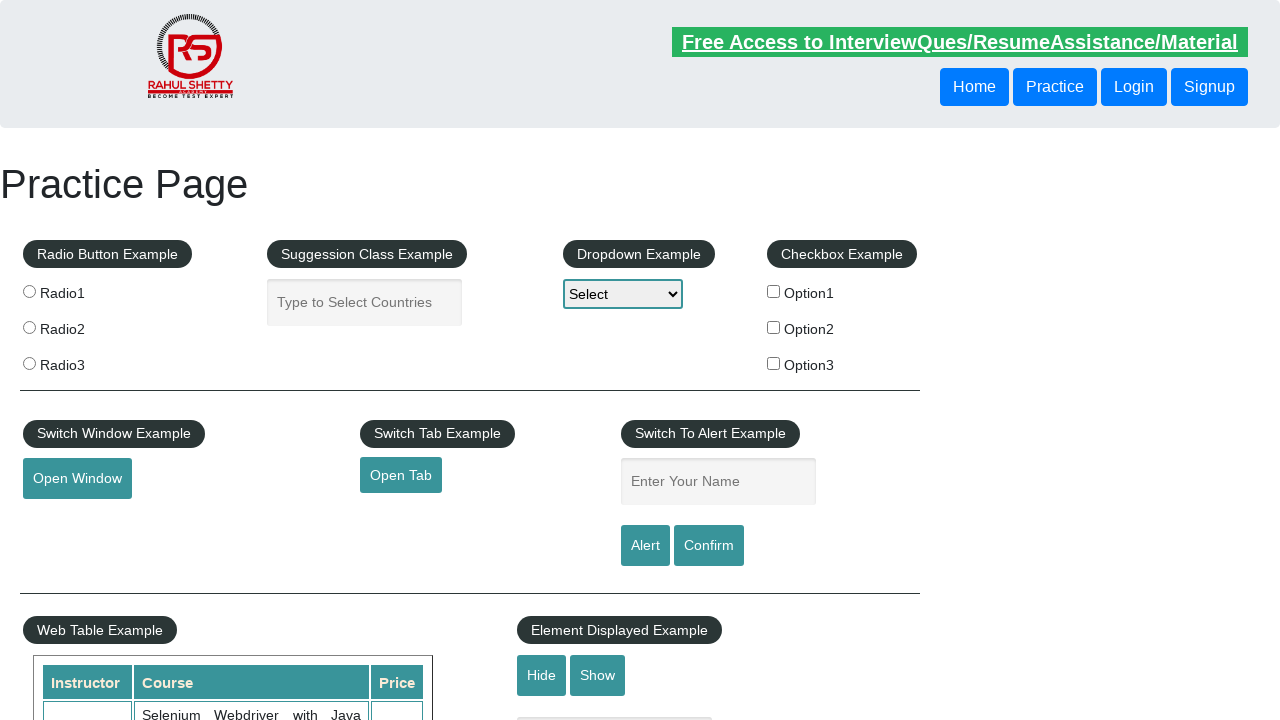

Waited for product table to be visible
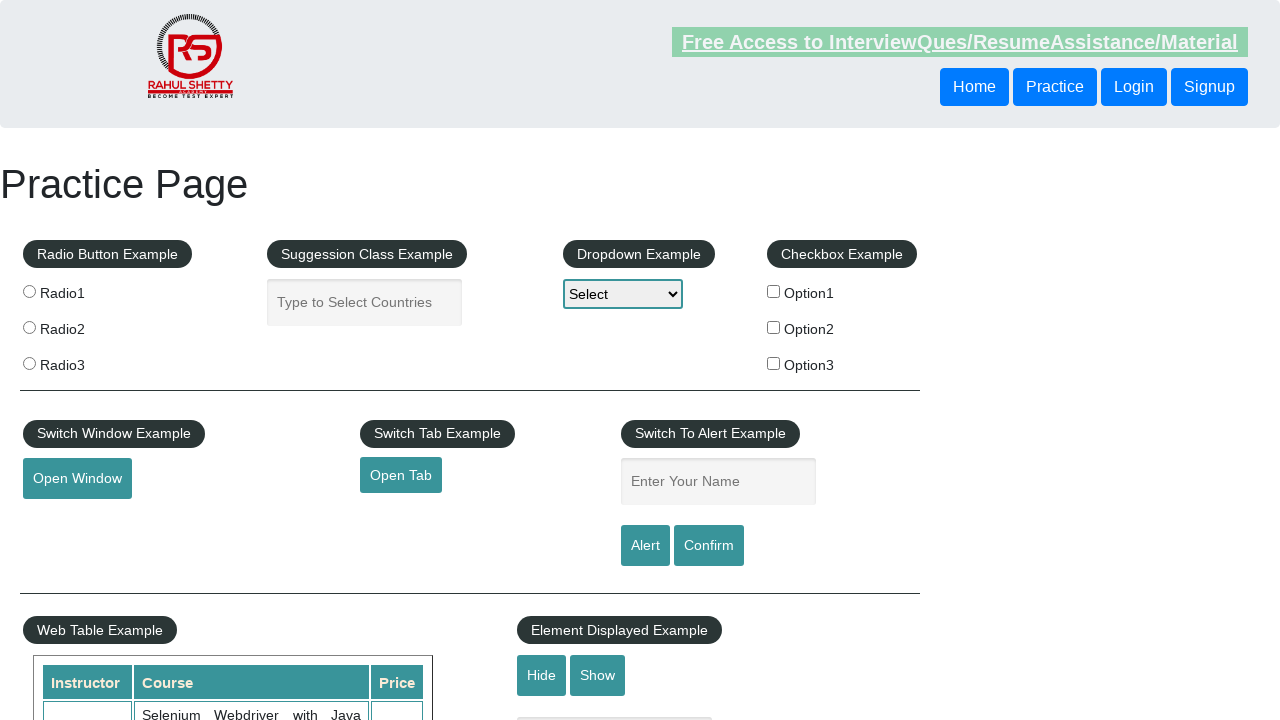

Retrieved table columns - found 3 columns
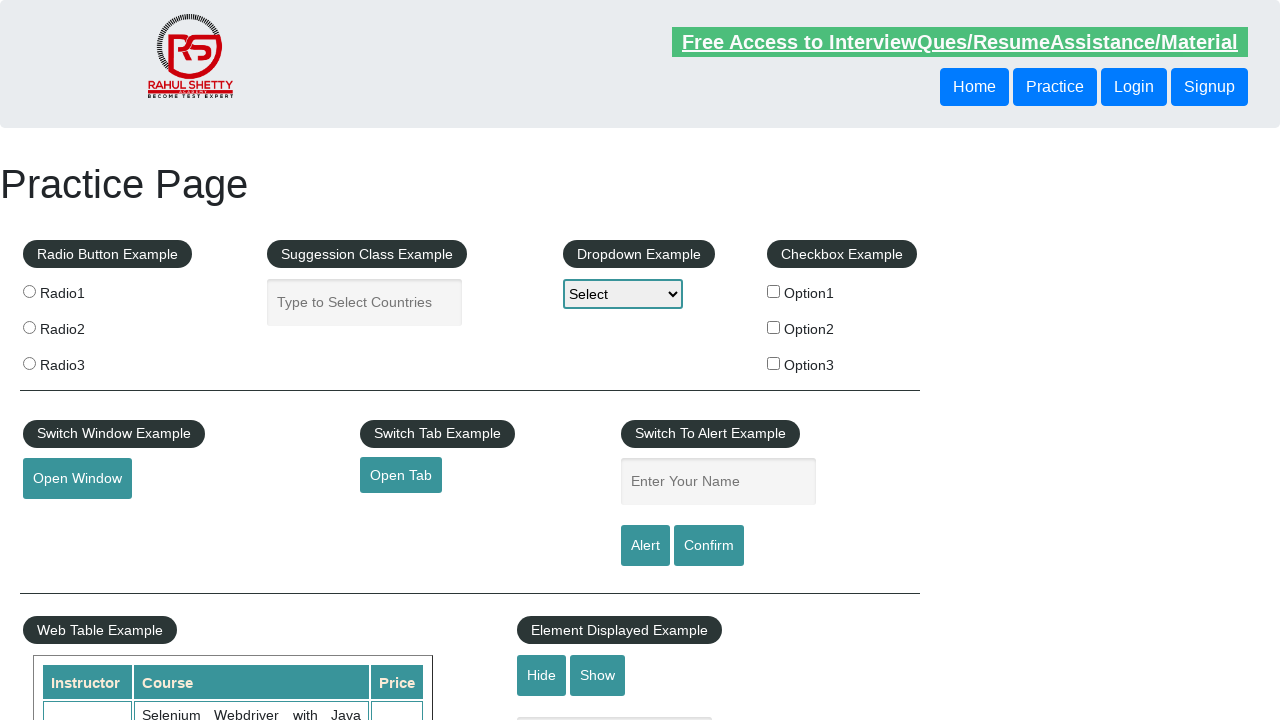

Retrieved table rows - found 20 rows
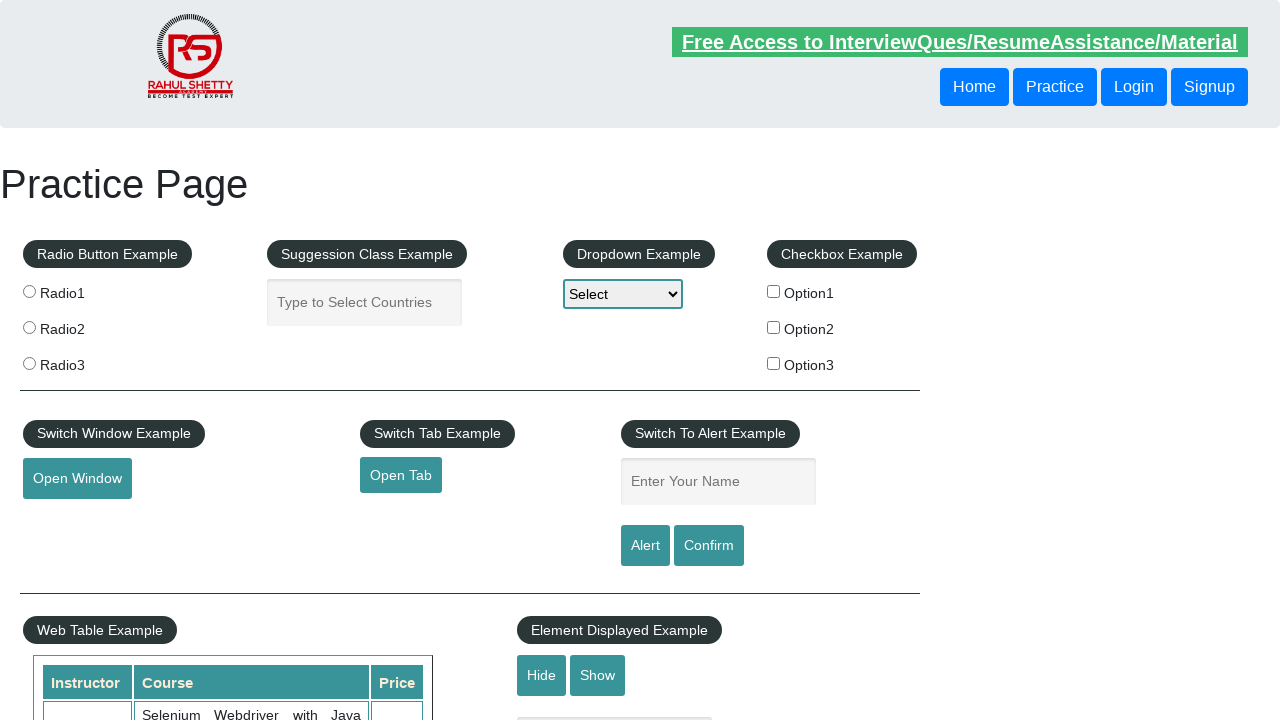

Waited for courses table to be visible
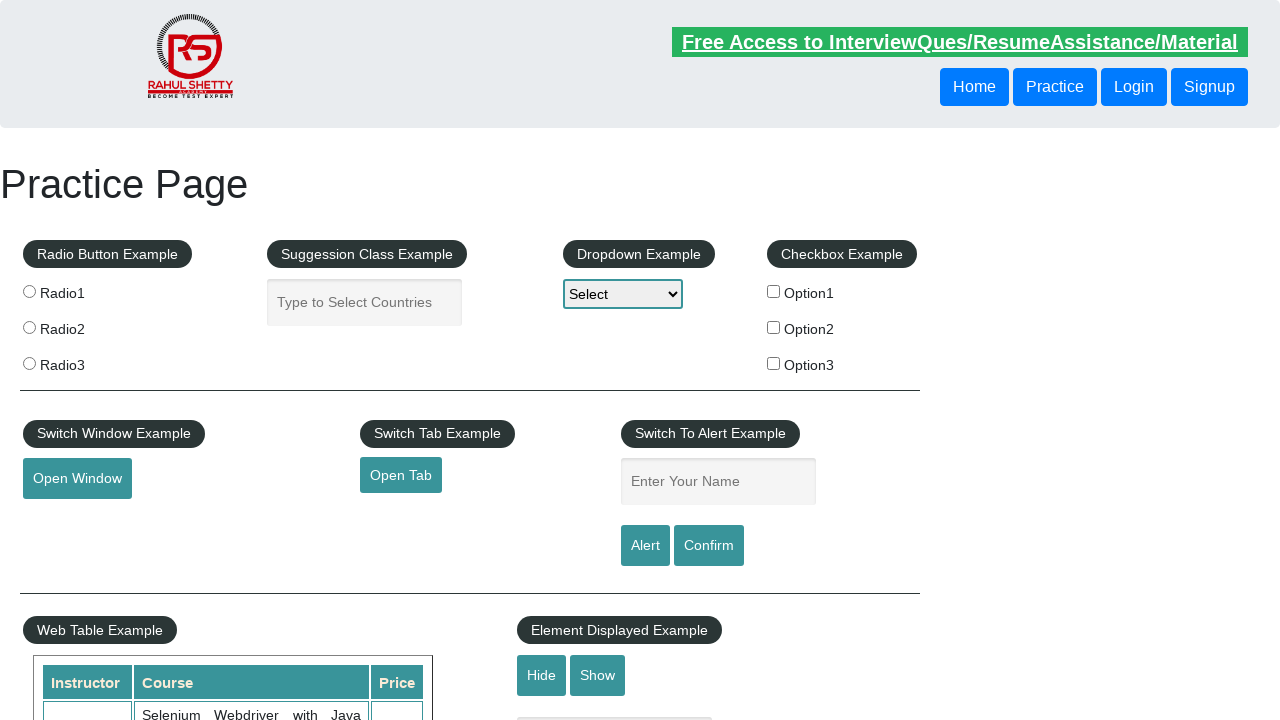

Extracted text from courses table row 5, column 2: 'WebSecurity Testing for Beginners-QA knowledge to next level'
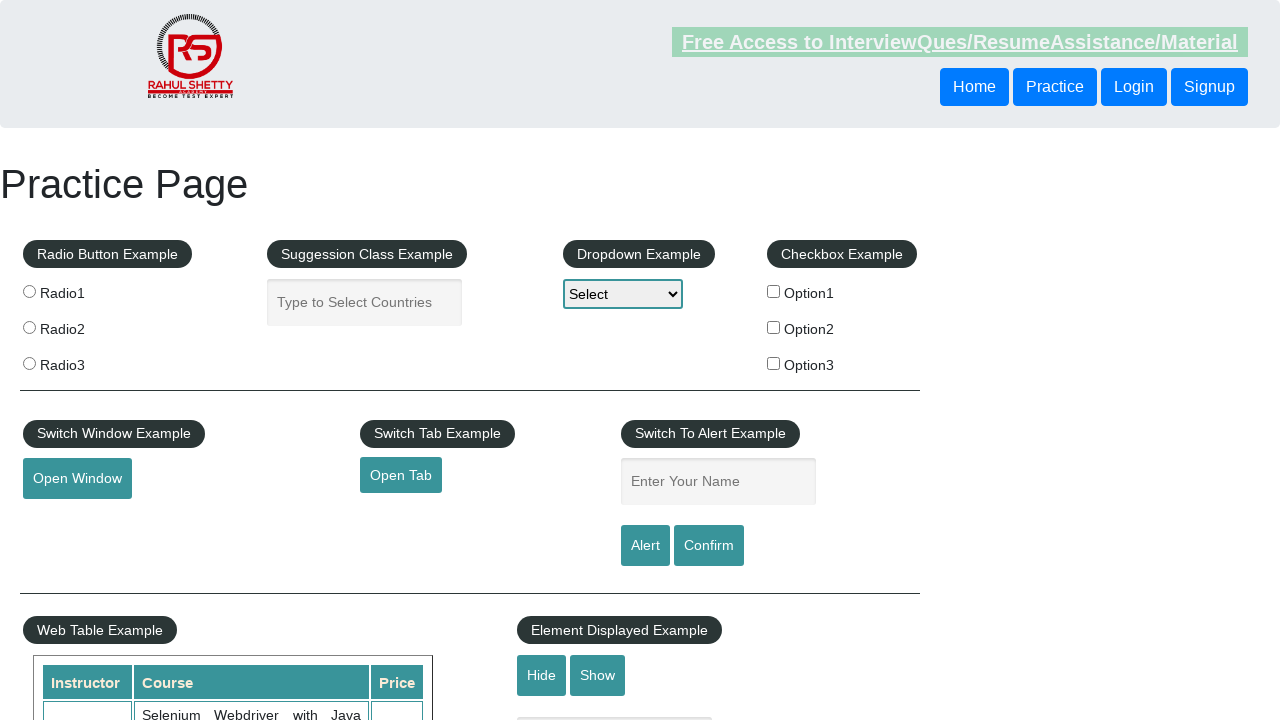

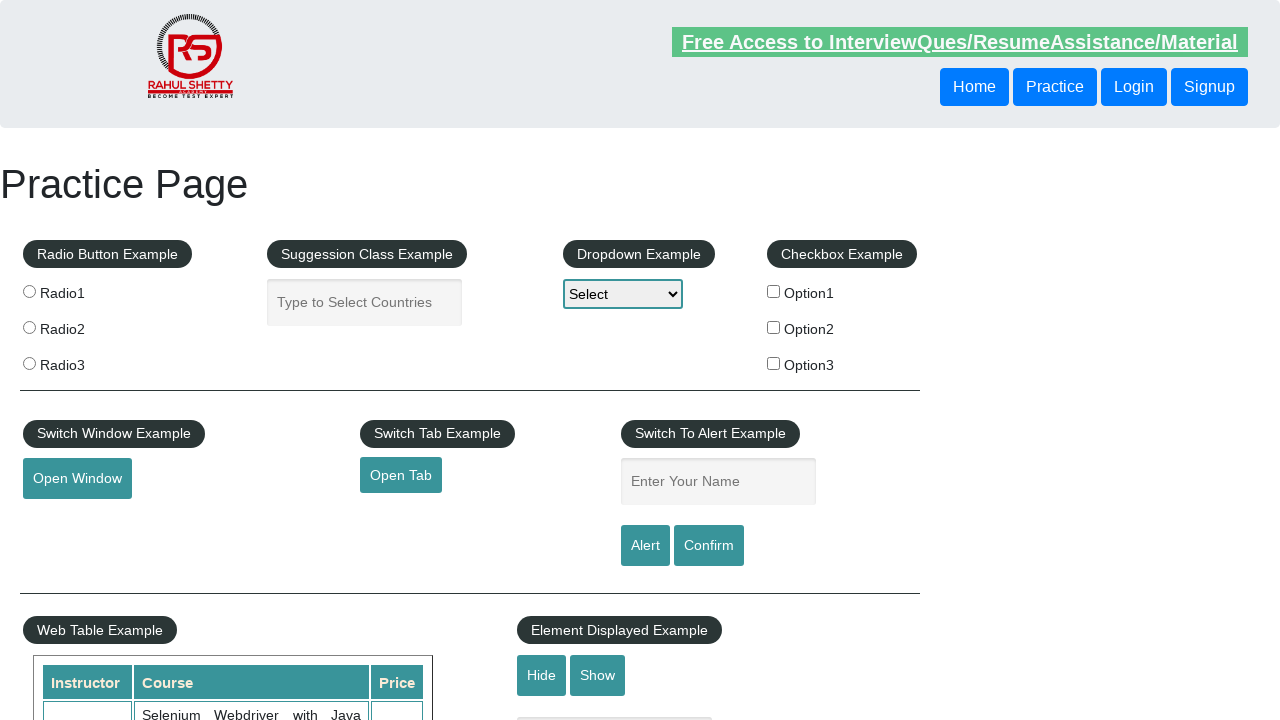